Tests contact form validation by submitting an empty form and verifying that error messages appear for required fields

Starting URL: https://practice-react.sdetunicorns.com/contact

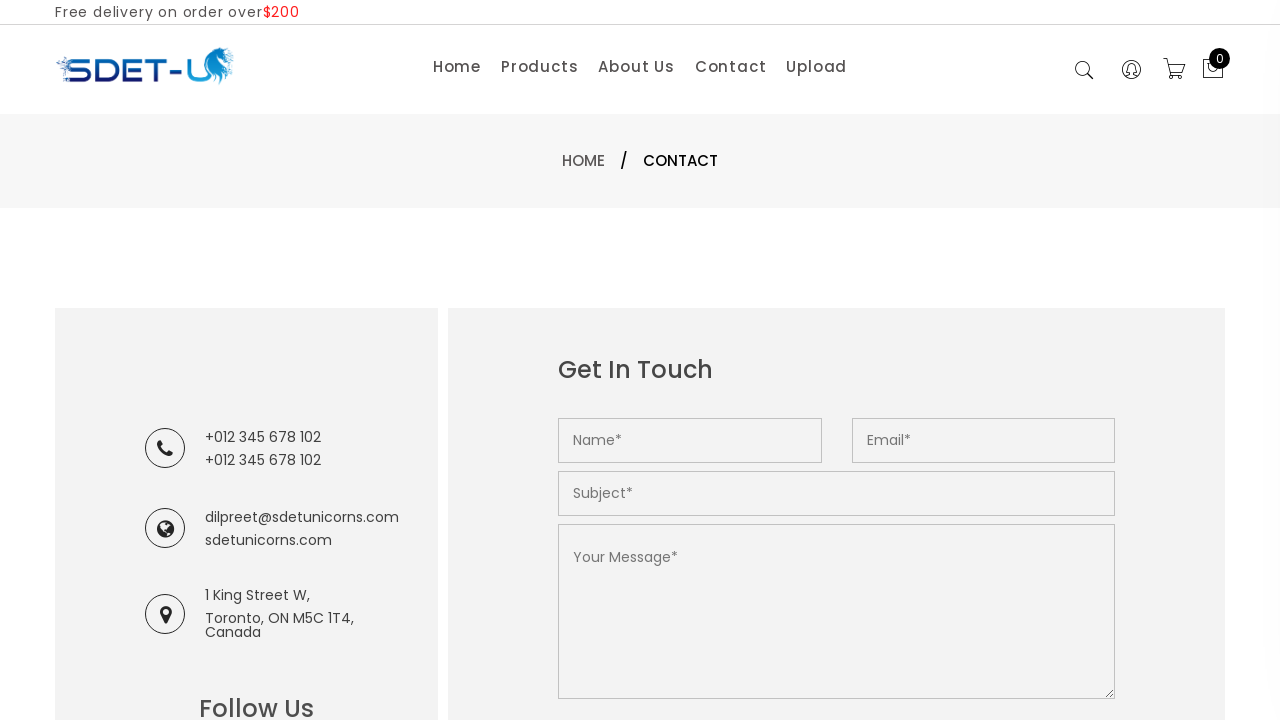

Clicked submit button on empty contact form at (628, 360) on button[type='submit']
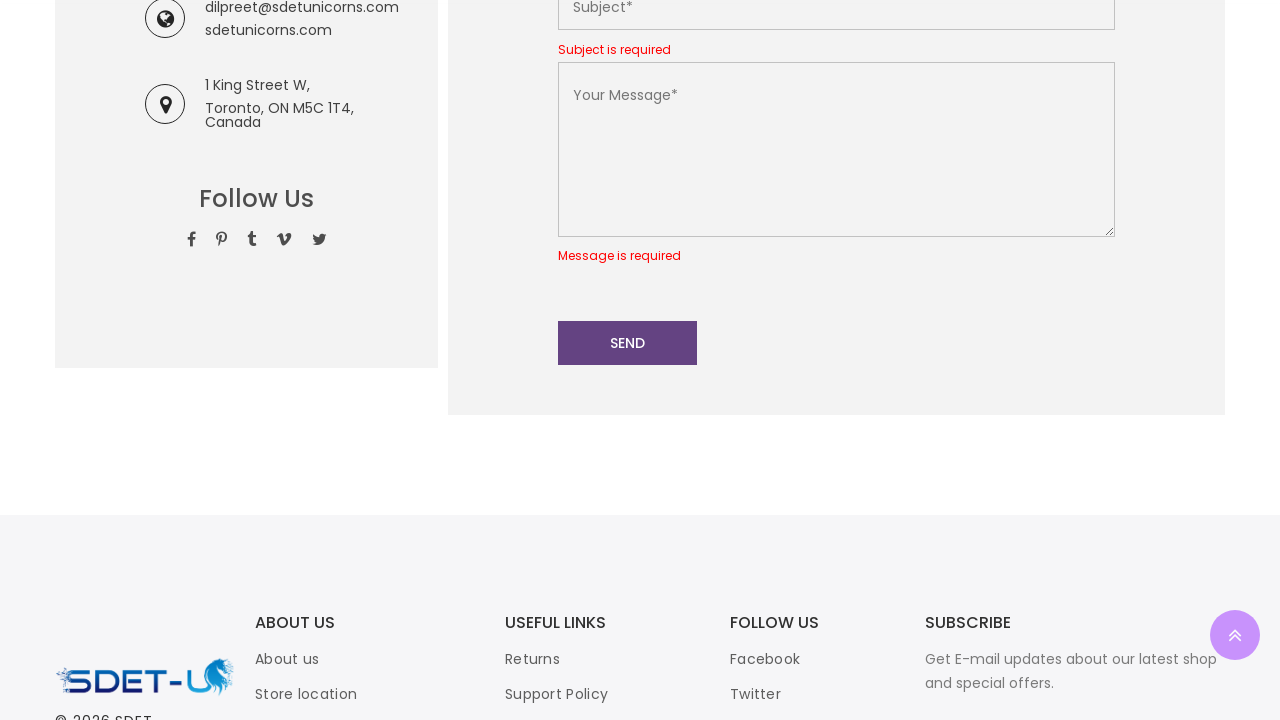

Error messages appeared on form
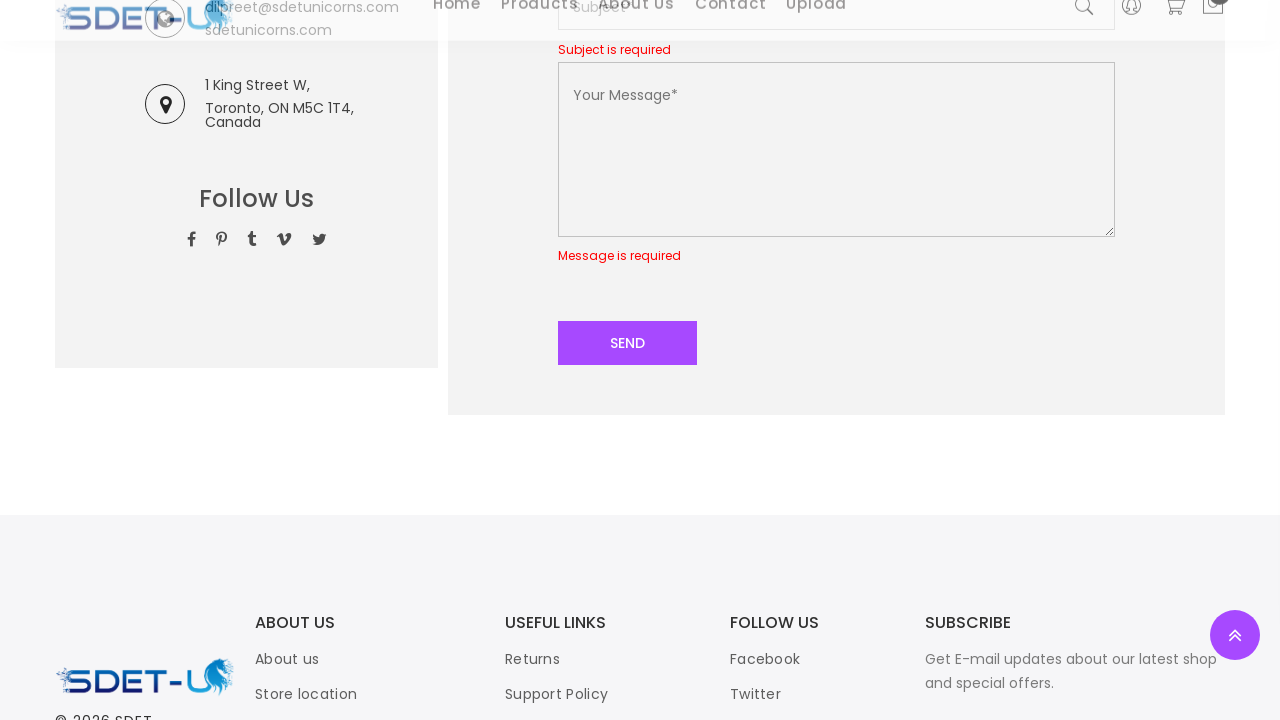

Name field error message is visible
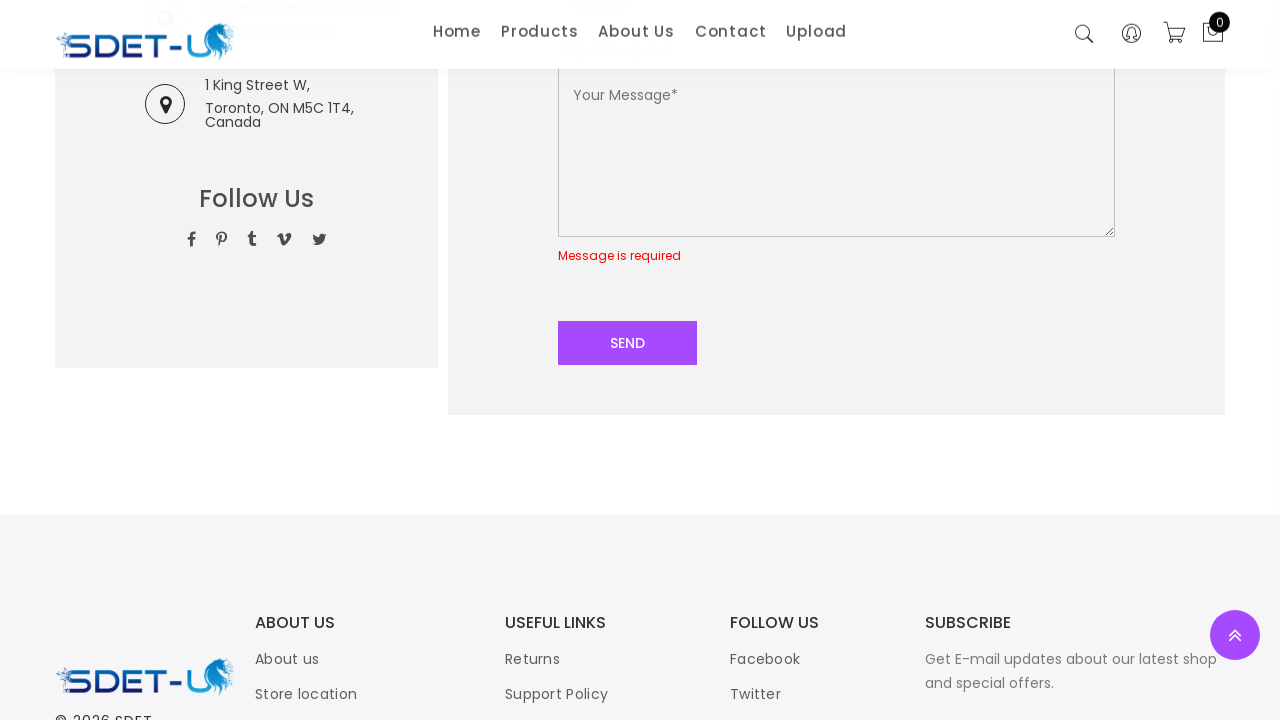

Subject field error message is visible
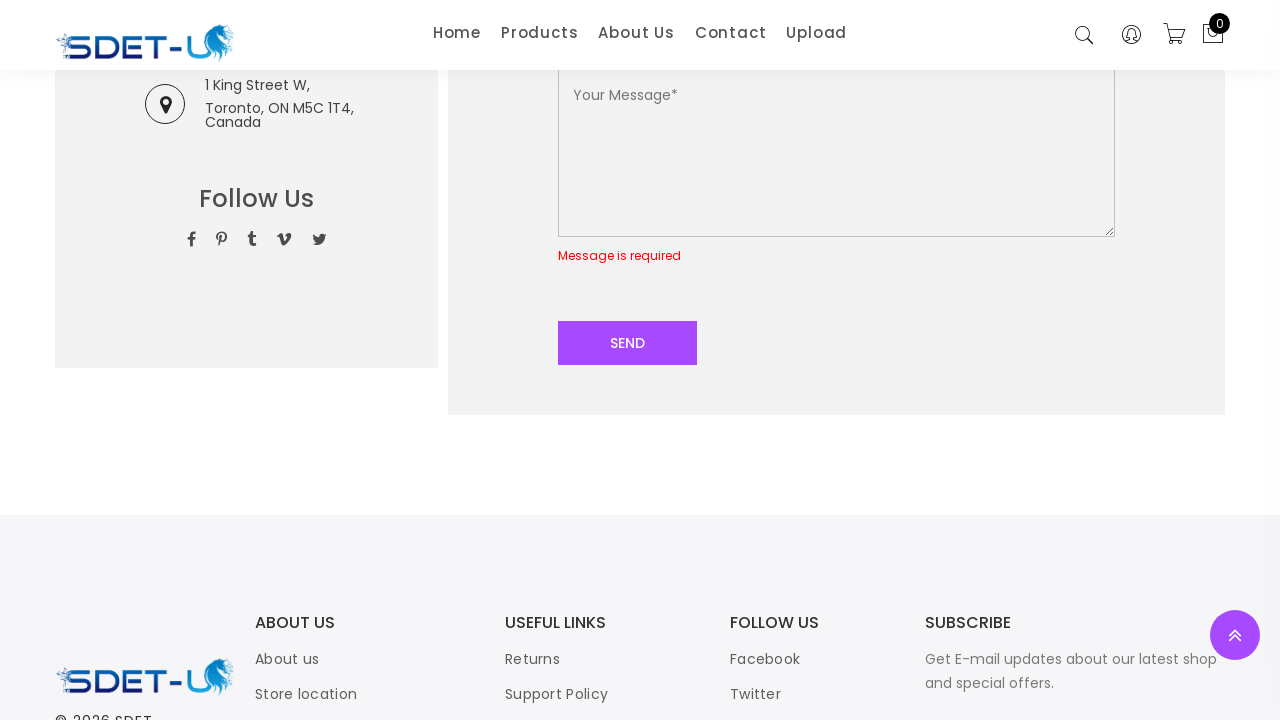

Message field error message is visible
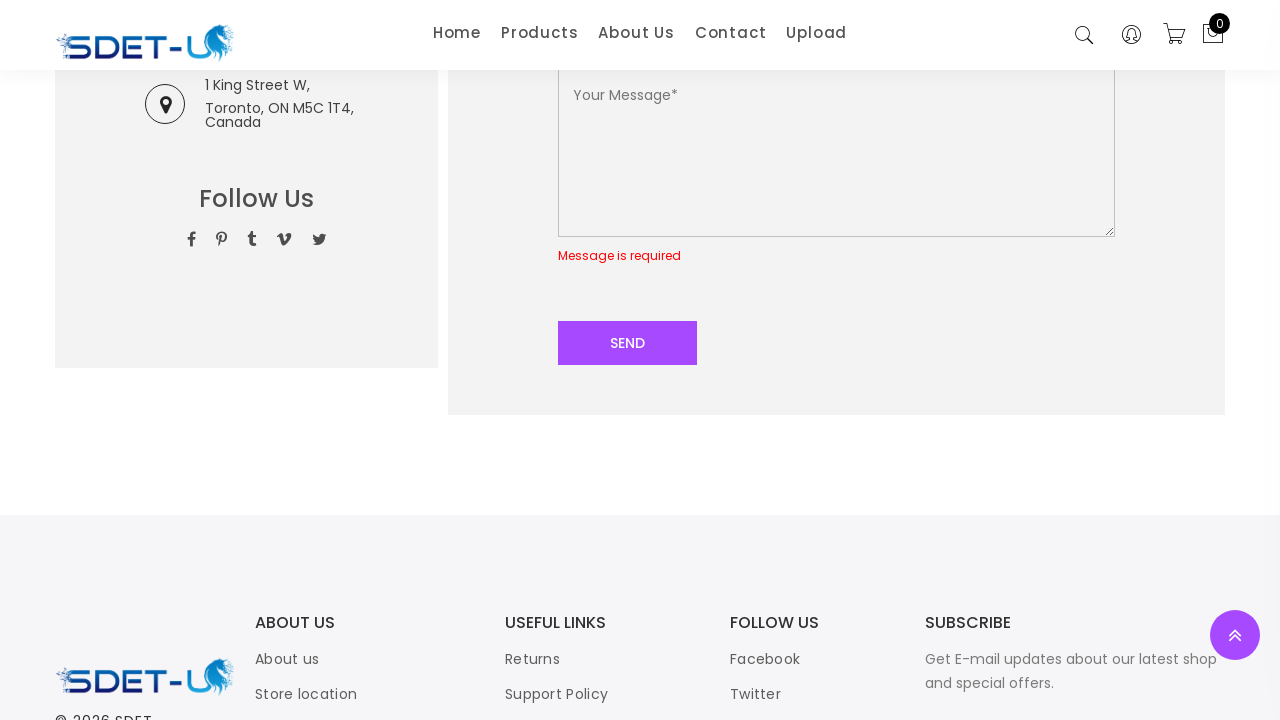

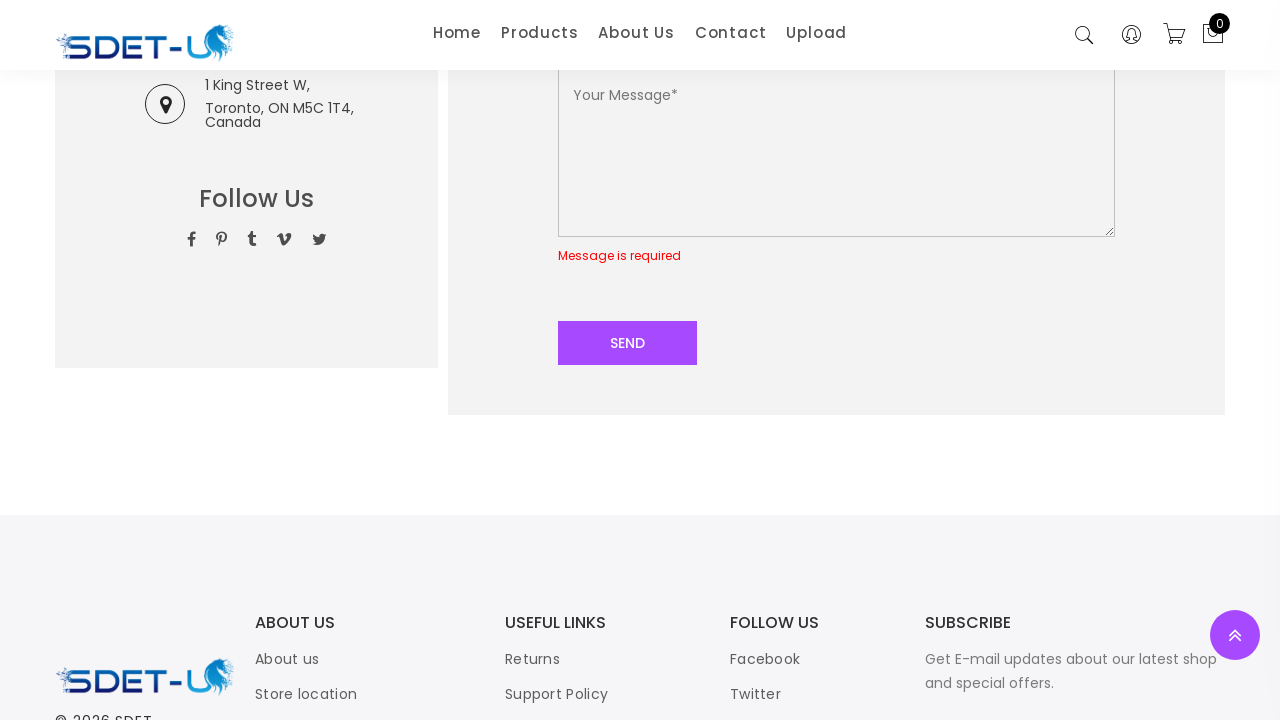